Tests dismissing an entry advertisement modal popup by clicking on the modal footer close area on a test automation practice website.

Starting URL: http://the-internet.herokuapp.com/entry_ad

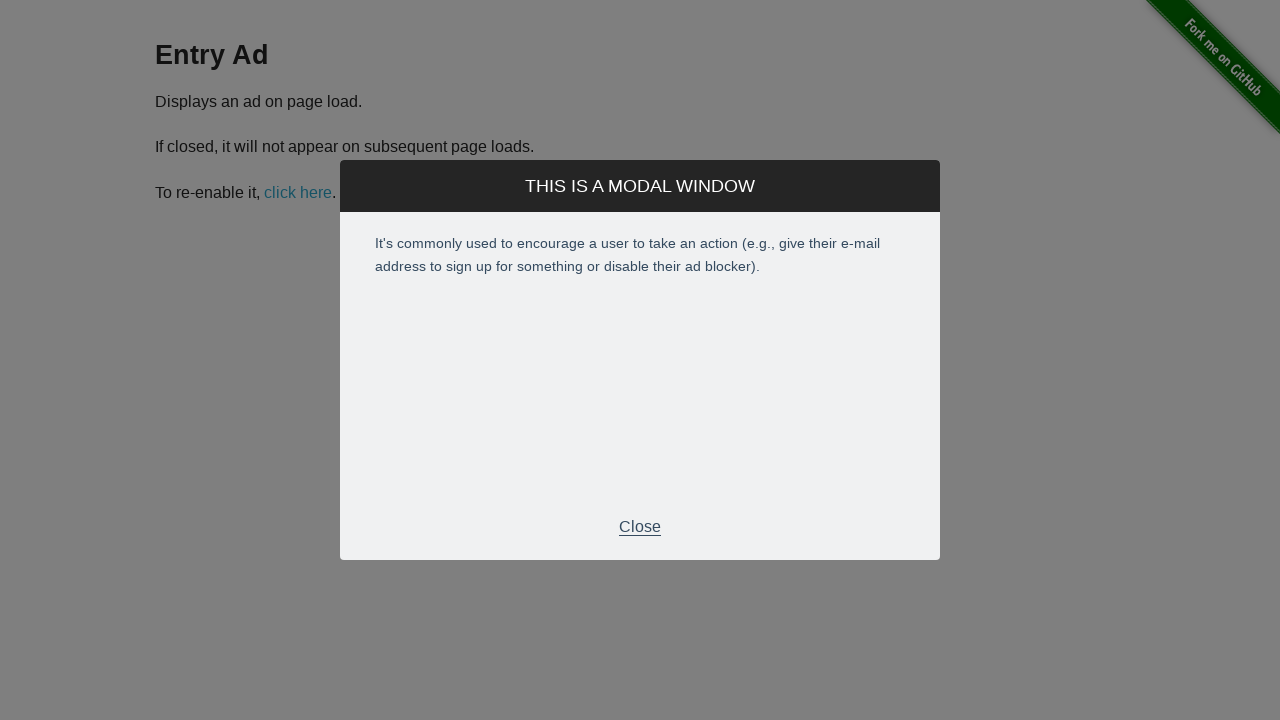

Waited for entry advertisement modal footer to appear
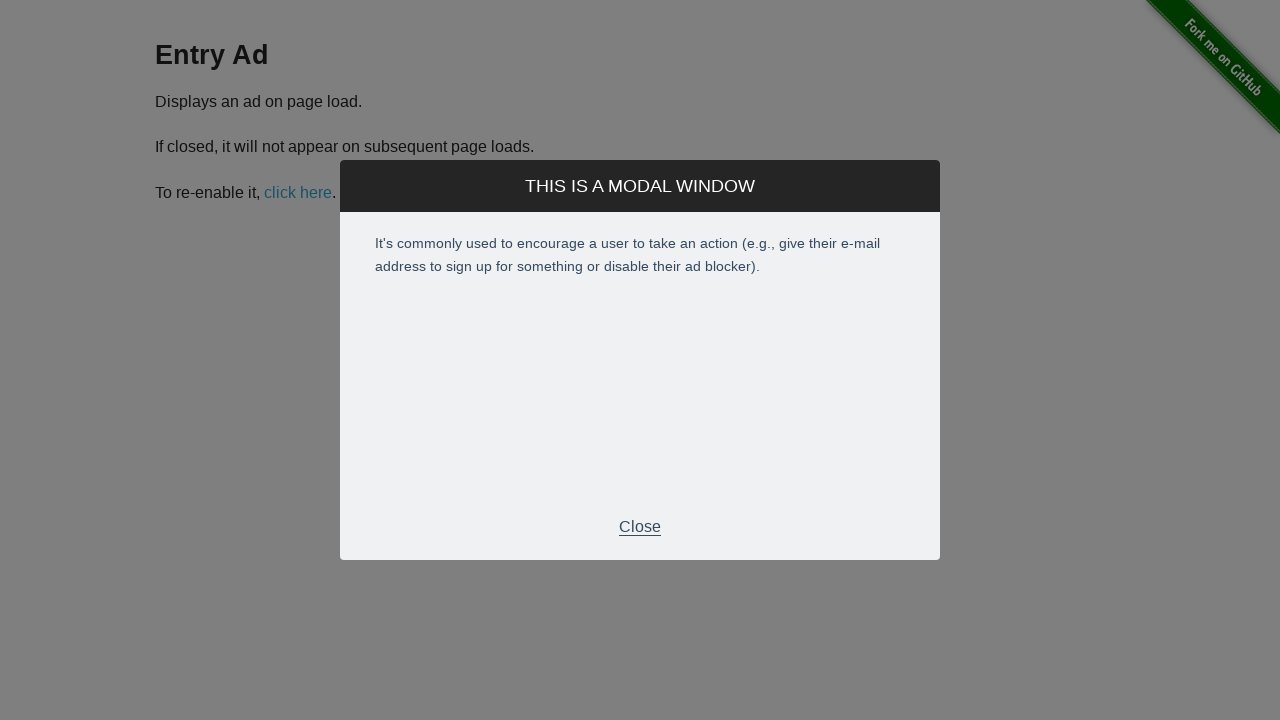

Clicked modal footer close area to dismiss entry advertisement modal at (640, 527) on .modal-footer
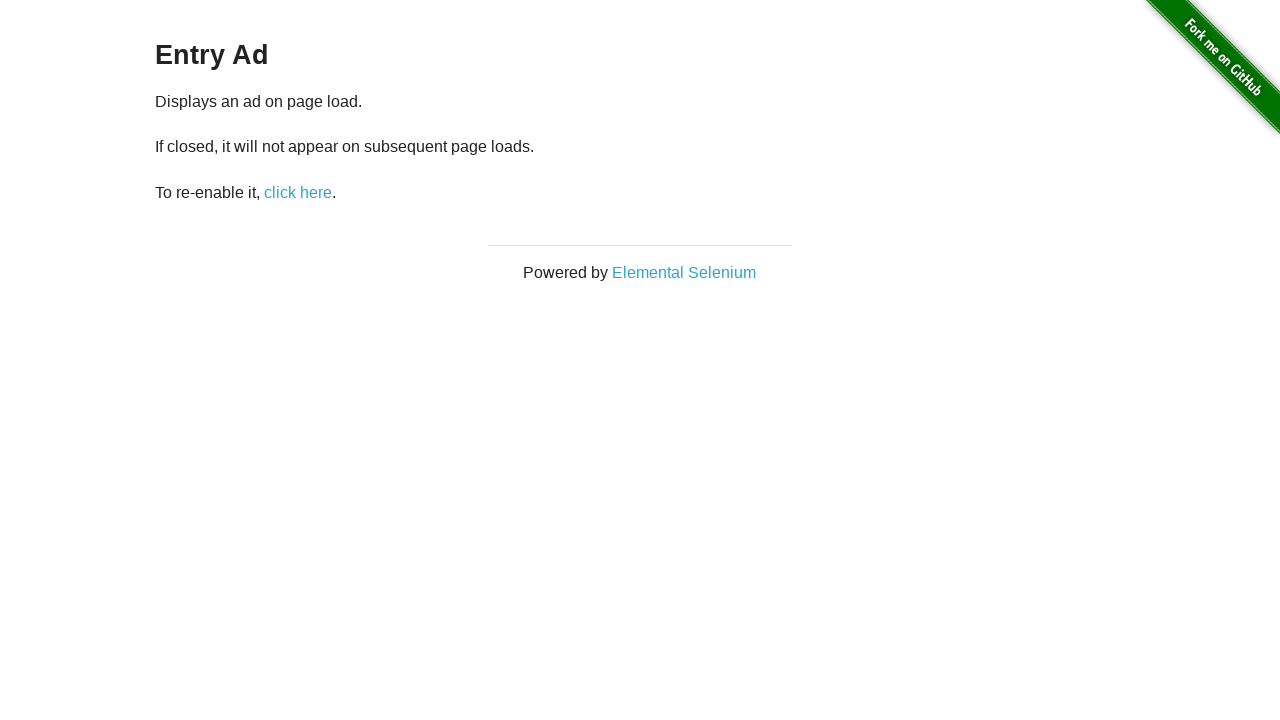

Verified entry advertisement modal was dismissed and is no longer visible
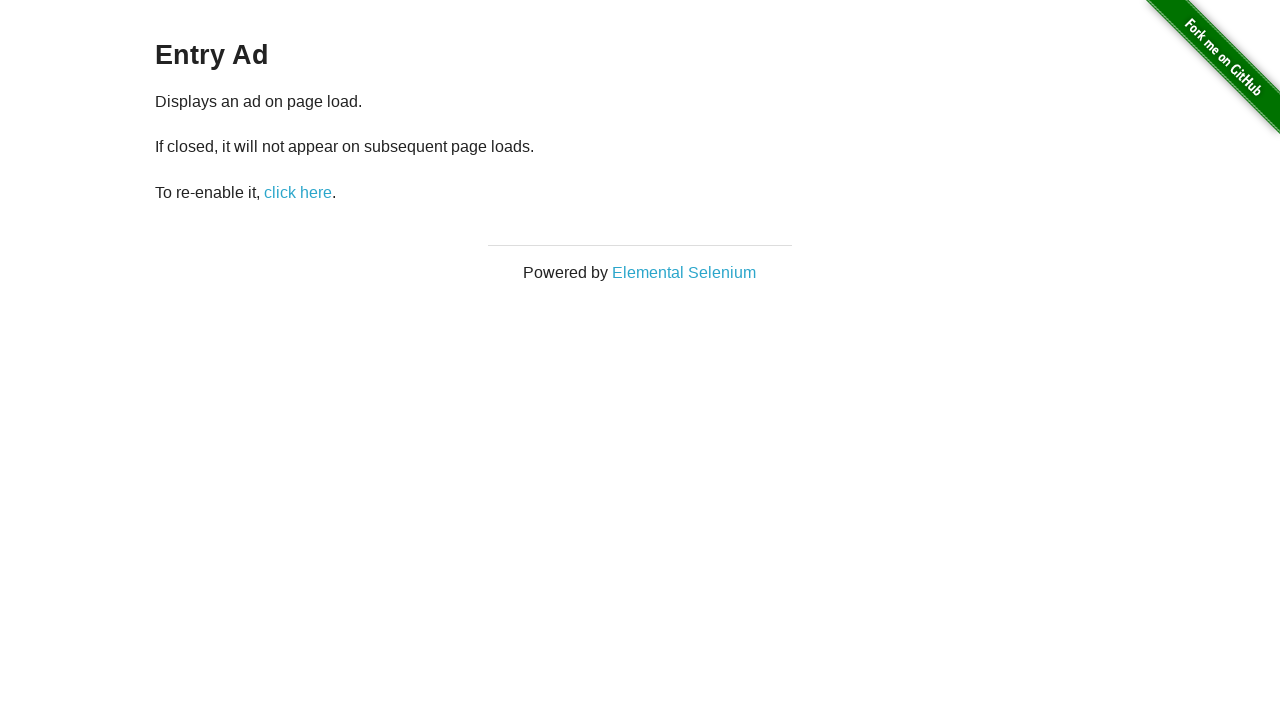

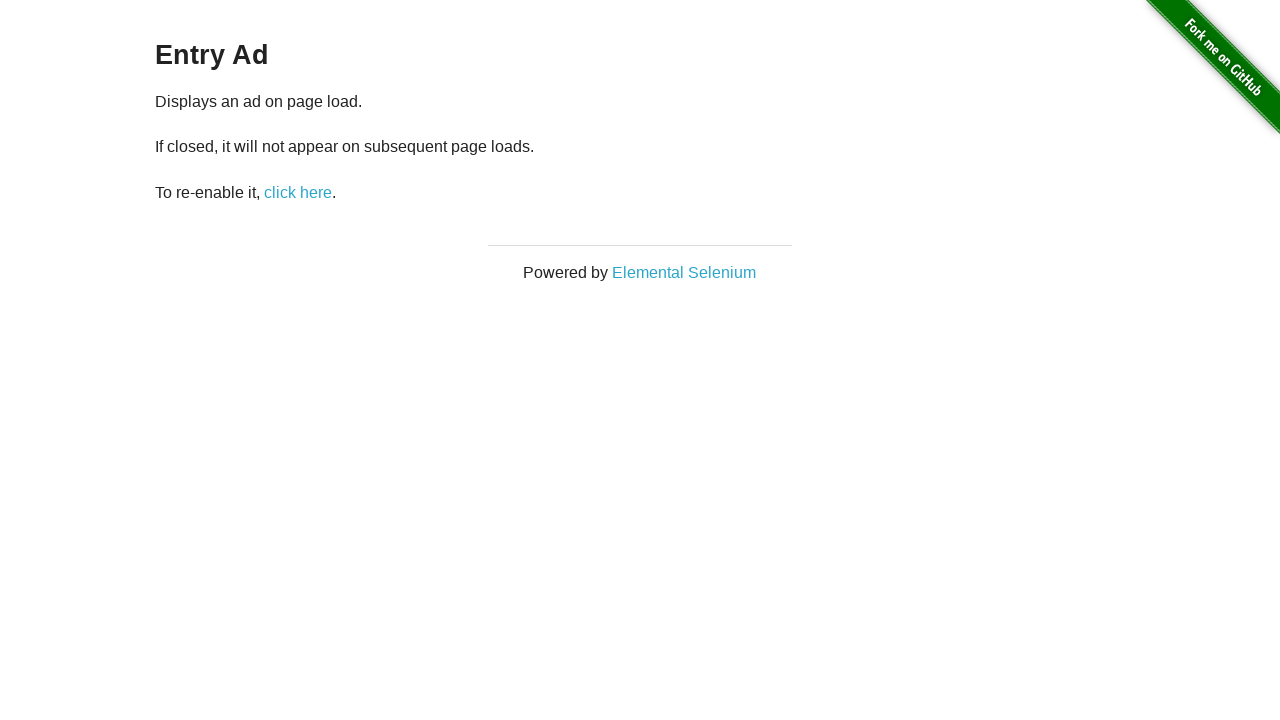